Tests small modal dialog functionality by opening it, verifying its content, and closing it

Starting URL: https://demoqa.com/modal-dialogs

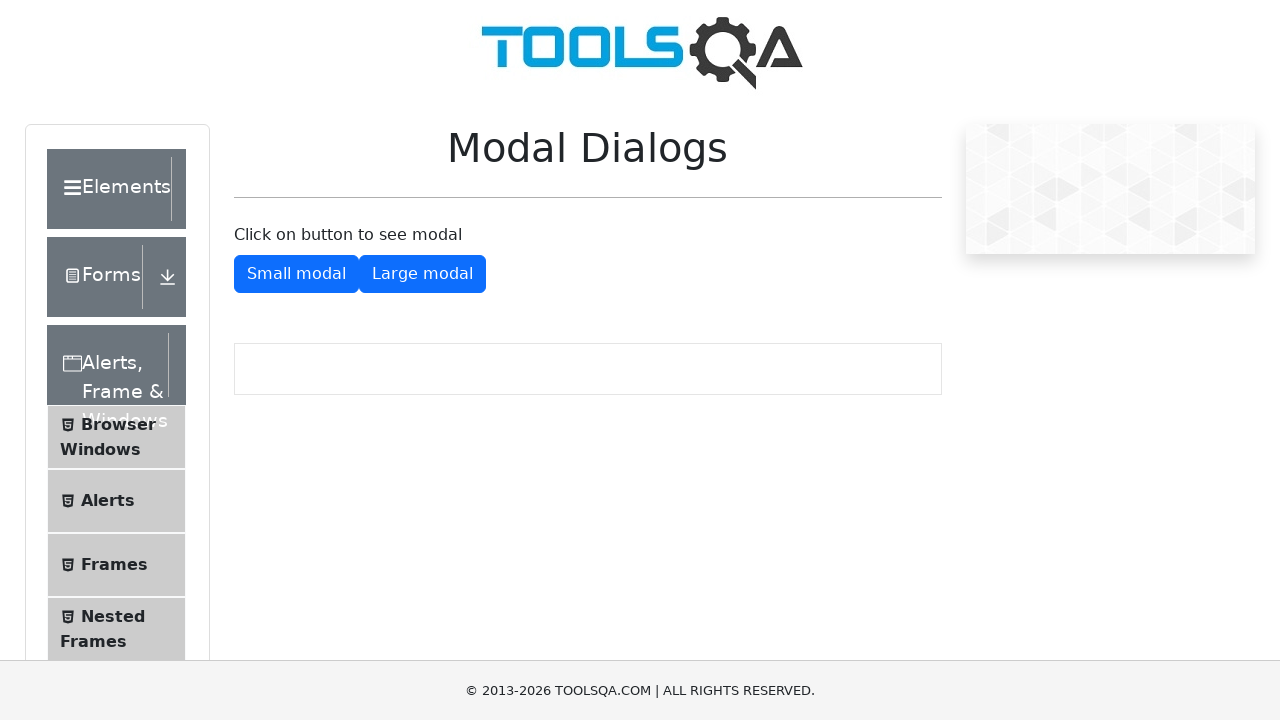

Clicked the Small Modal button to open the modal dialog at (296, 274) on button#showSmallModal
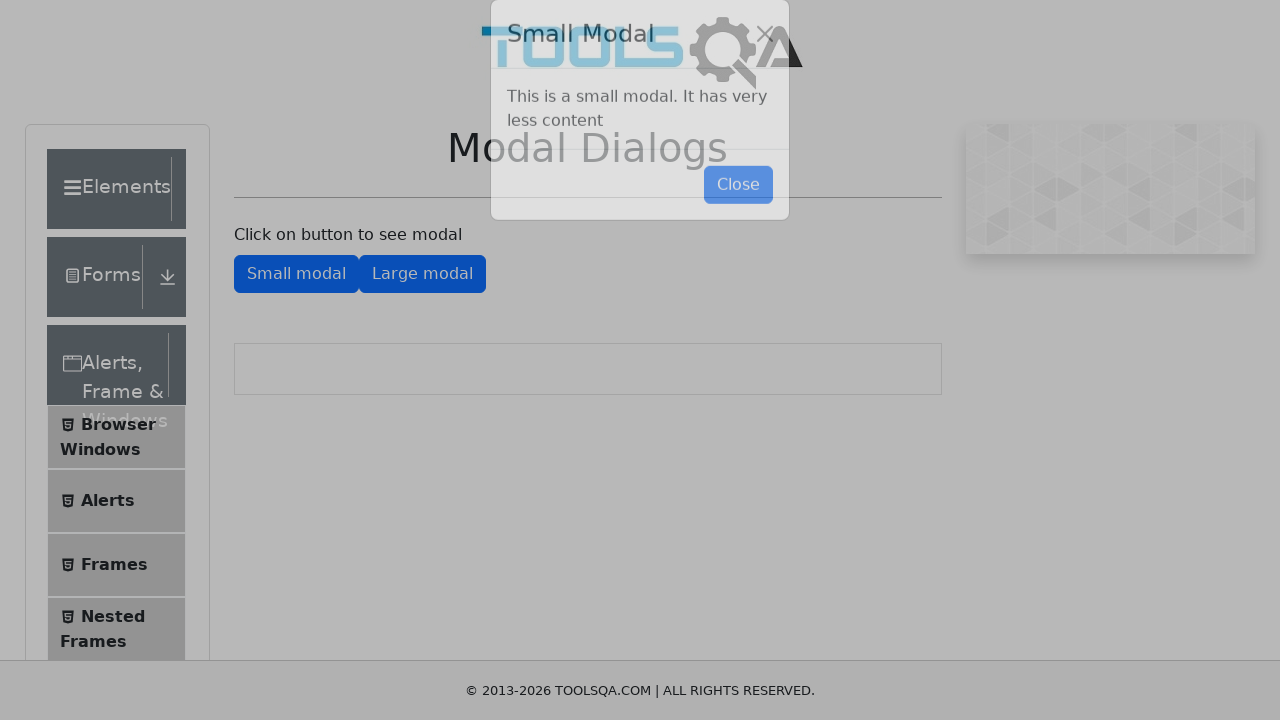

Modal content appeared and is visible
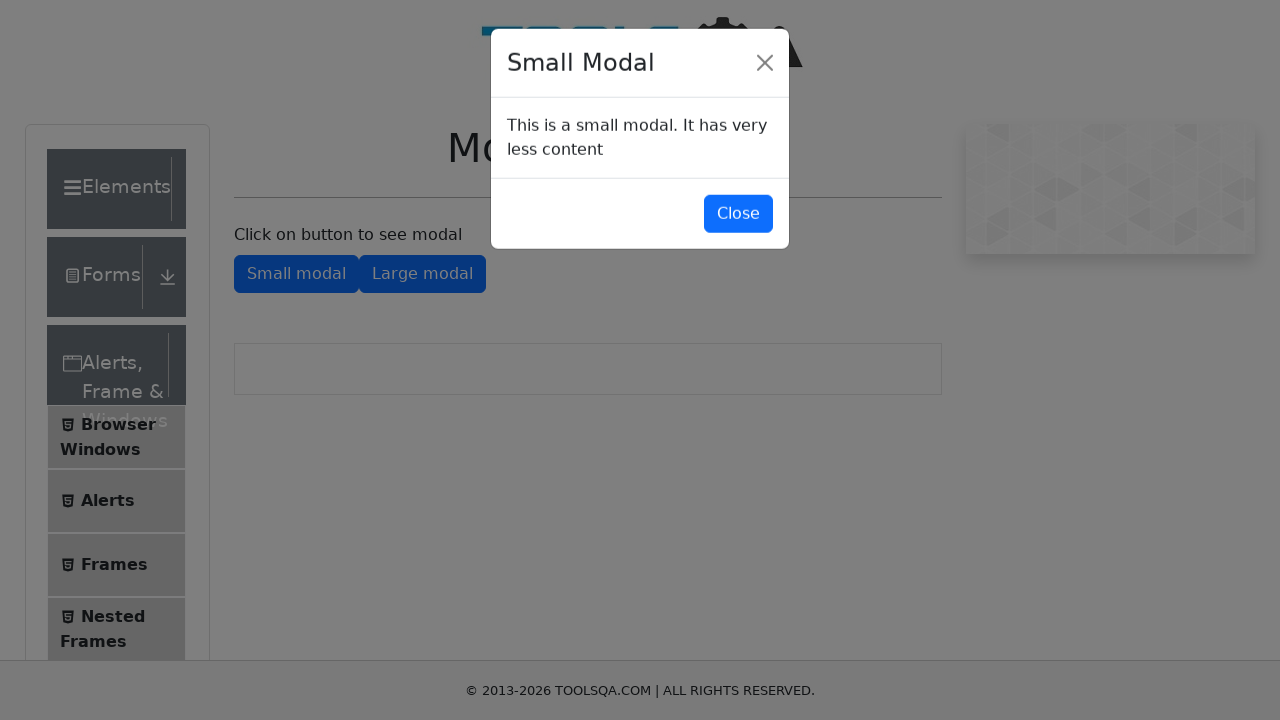

Retrieved modal body text content
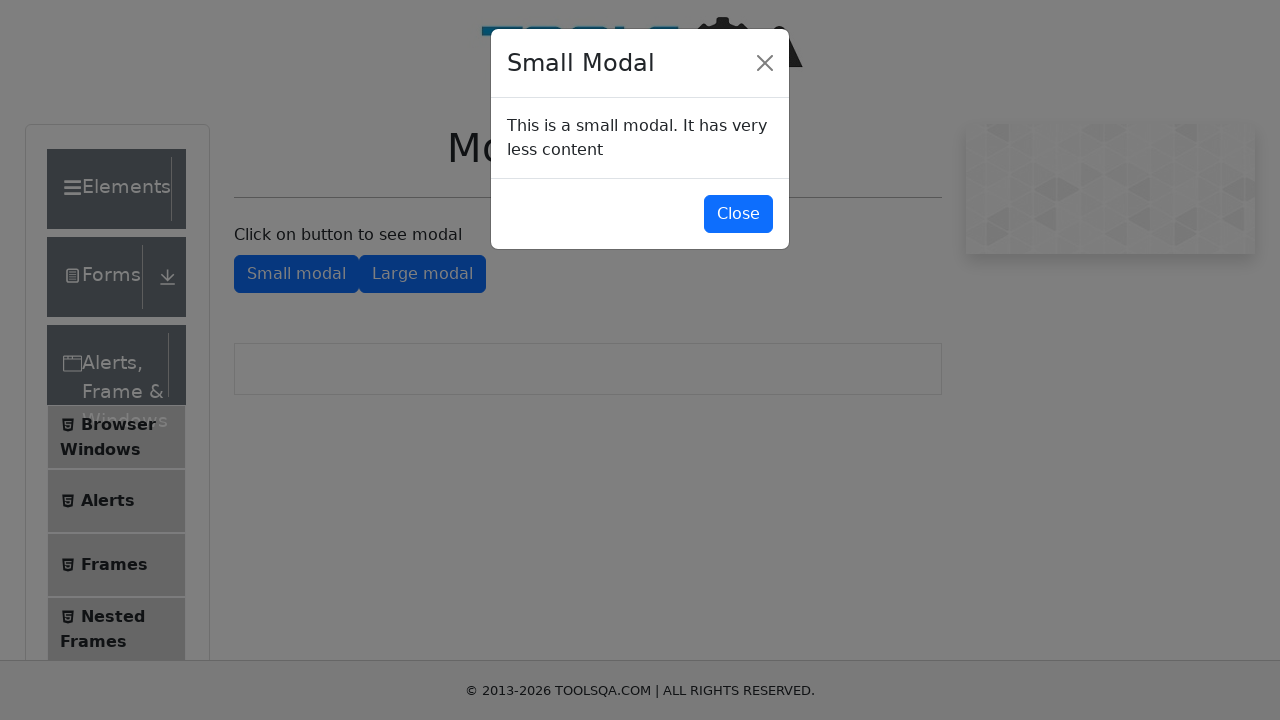

Verified modal contains expected text: 'This is a small modal. It has very less content'
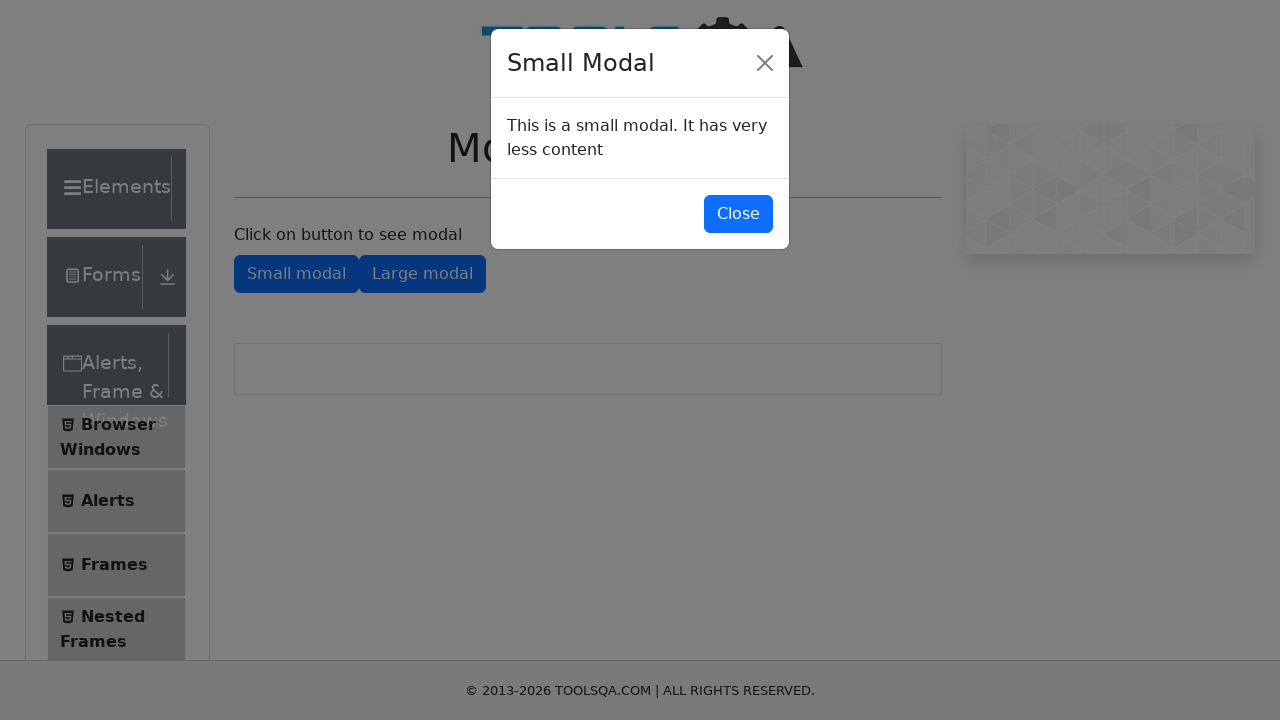

Clicked the close button to dismiss the small modal at (738, 214) on .modal-content button.close, .modal-content button#closeSmallModal
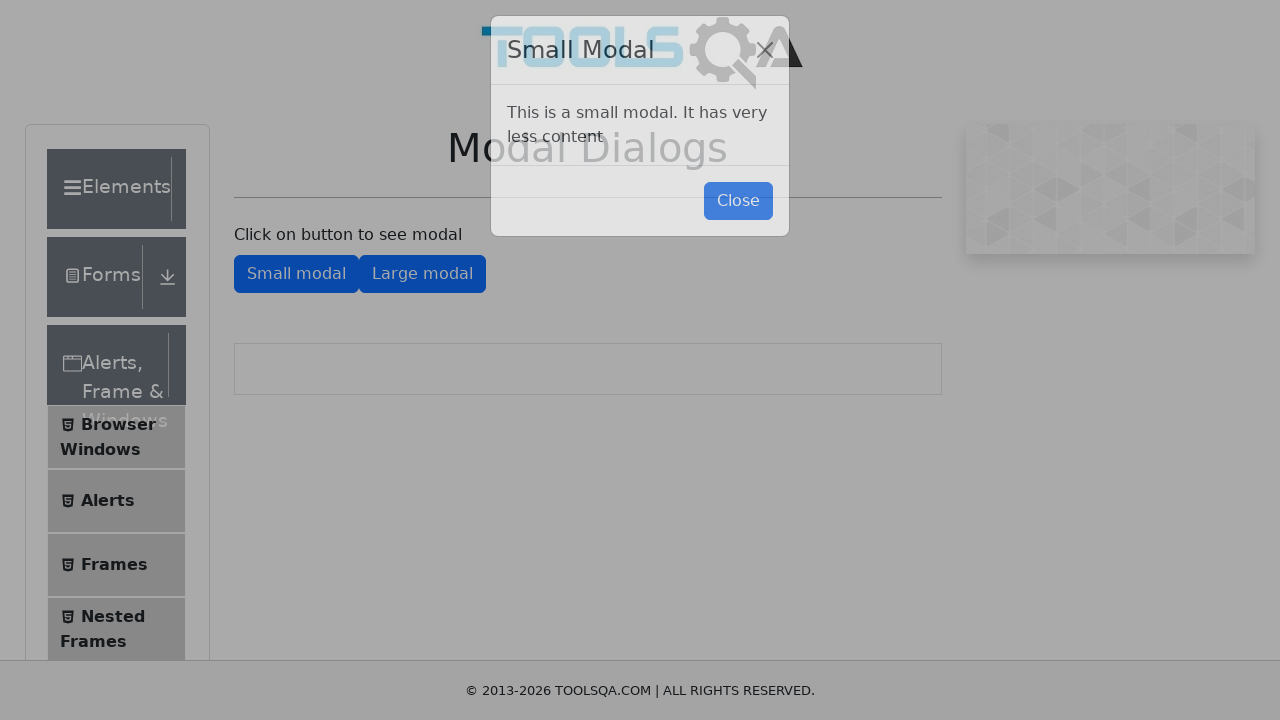

Confirmed modal is closed and no longer visible
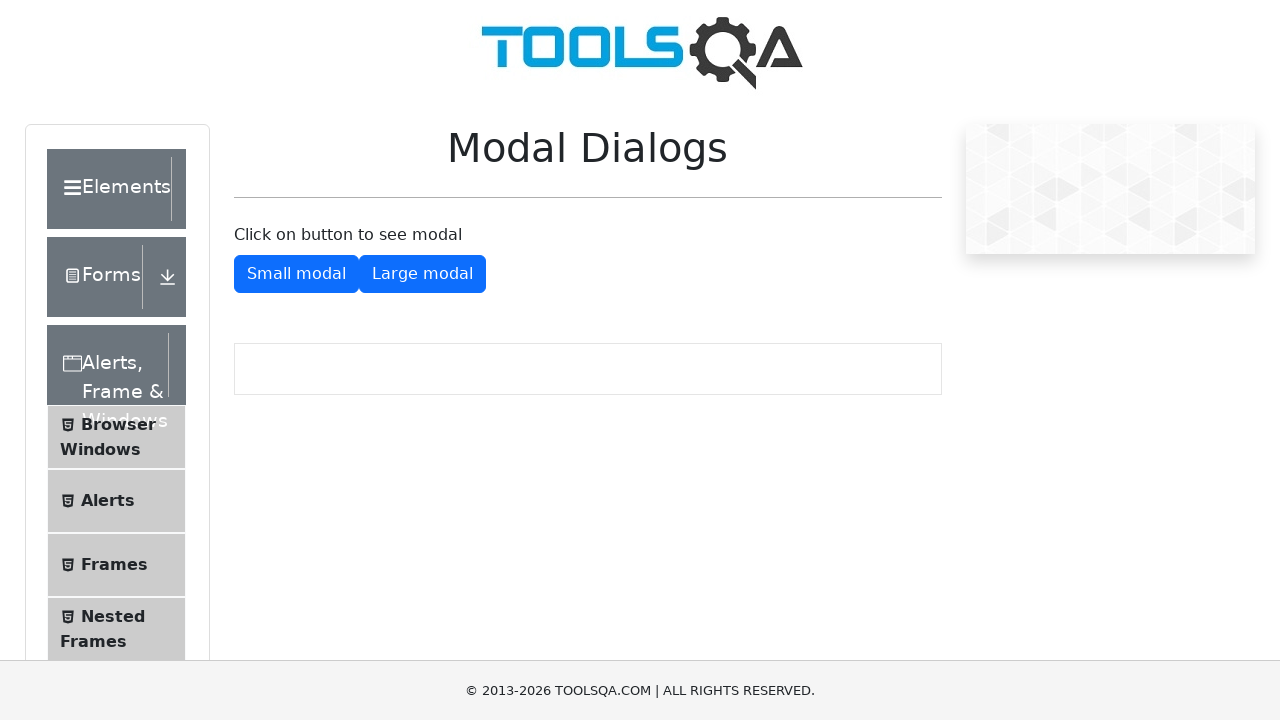

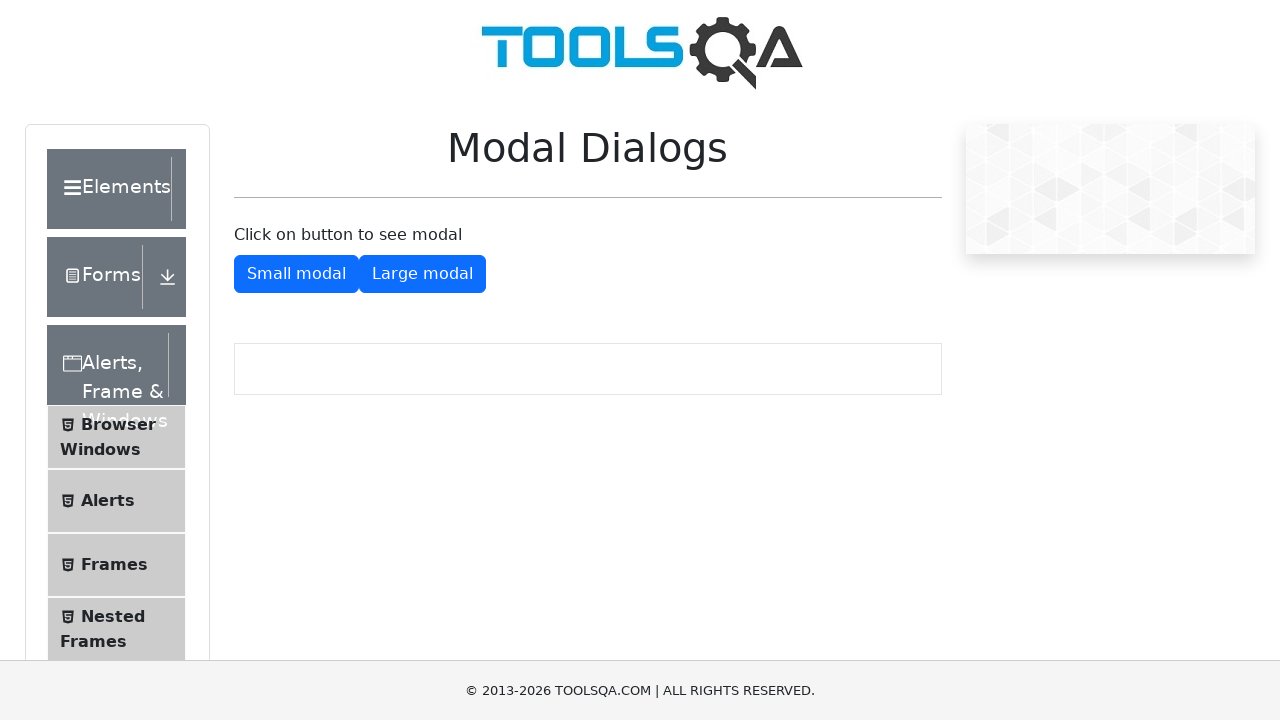